Tests navigation through footer links by opening each link in a new tab and retrieving the page titles

Starting URL: https://rahulshettyacademy.com/AutomationPractice/

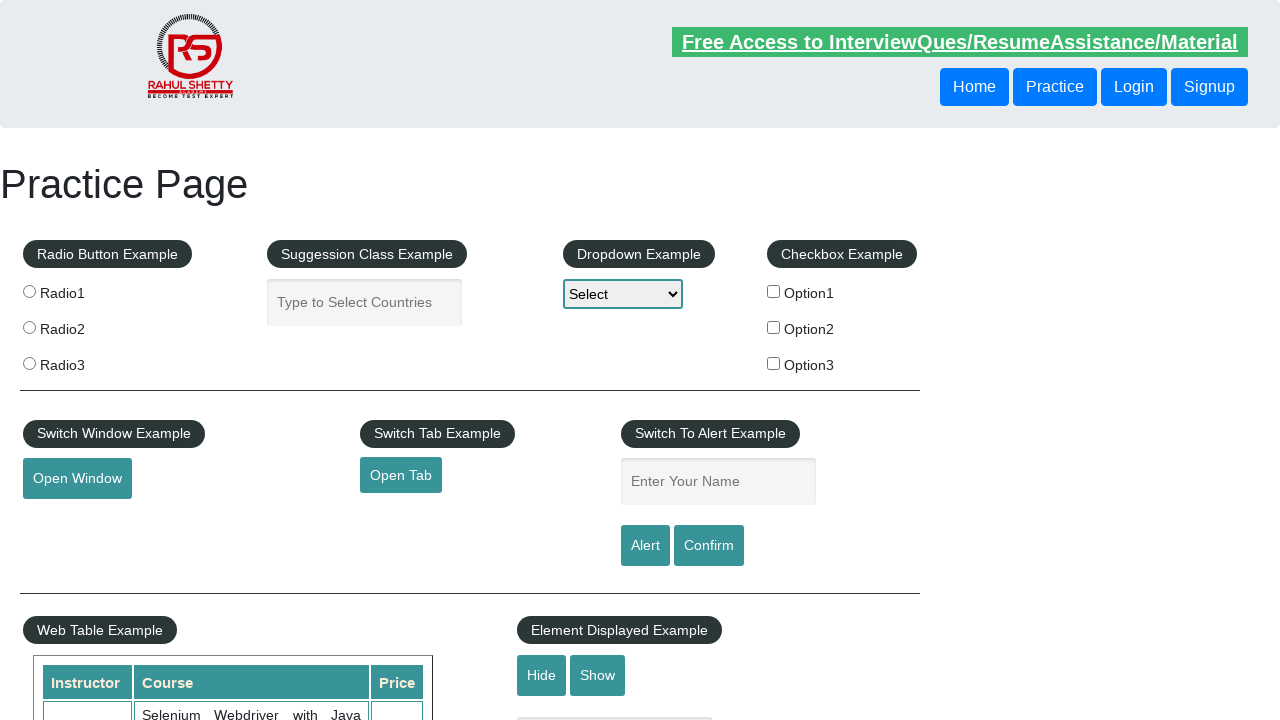

Retrieved all links on page - total count: 27
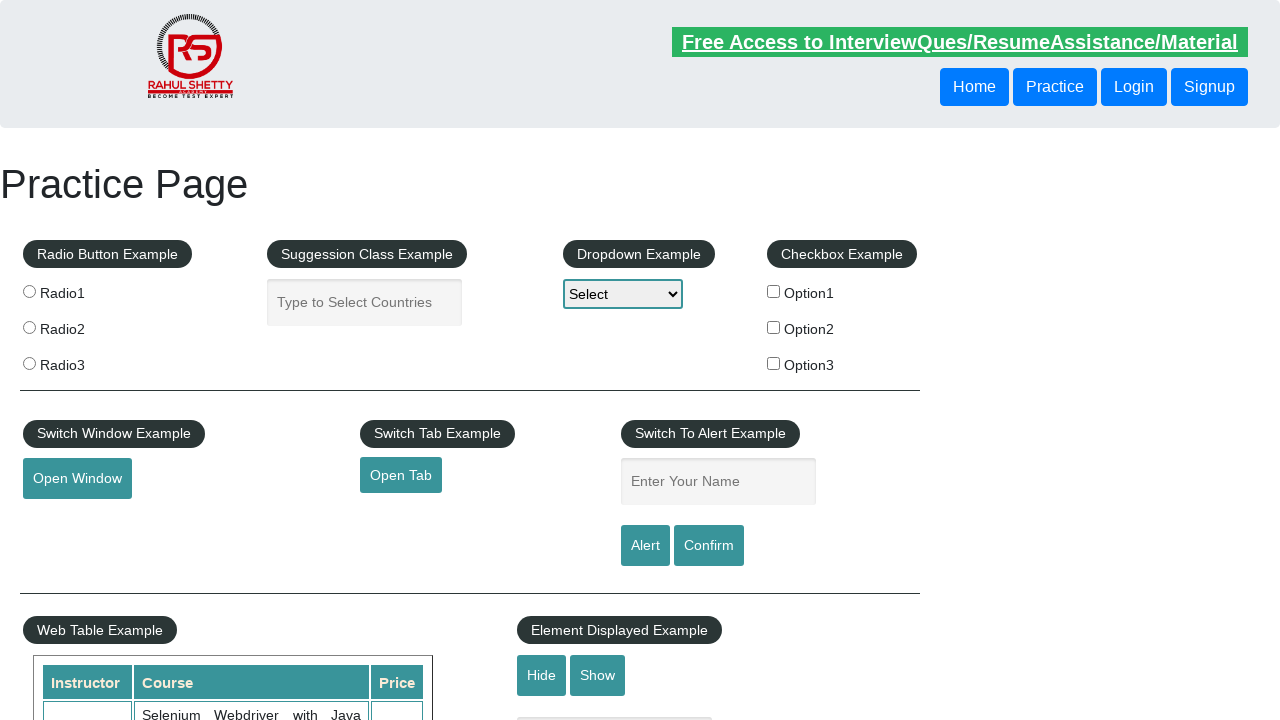

Located footer section #gf-BIG
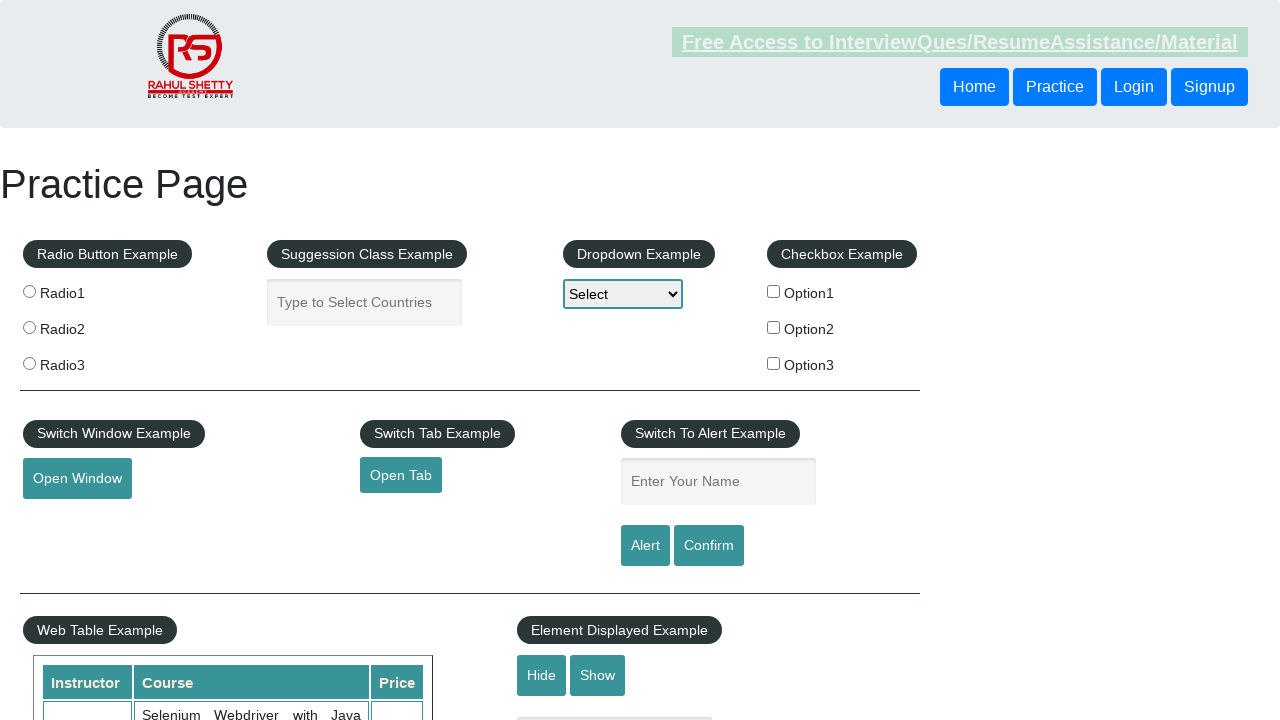

Retrieved links in footer section - total count: 20
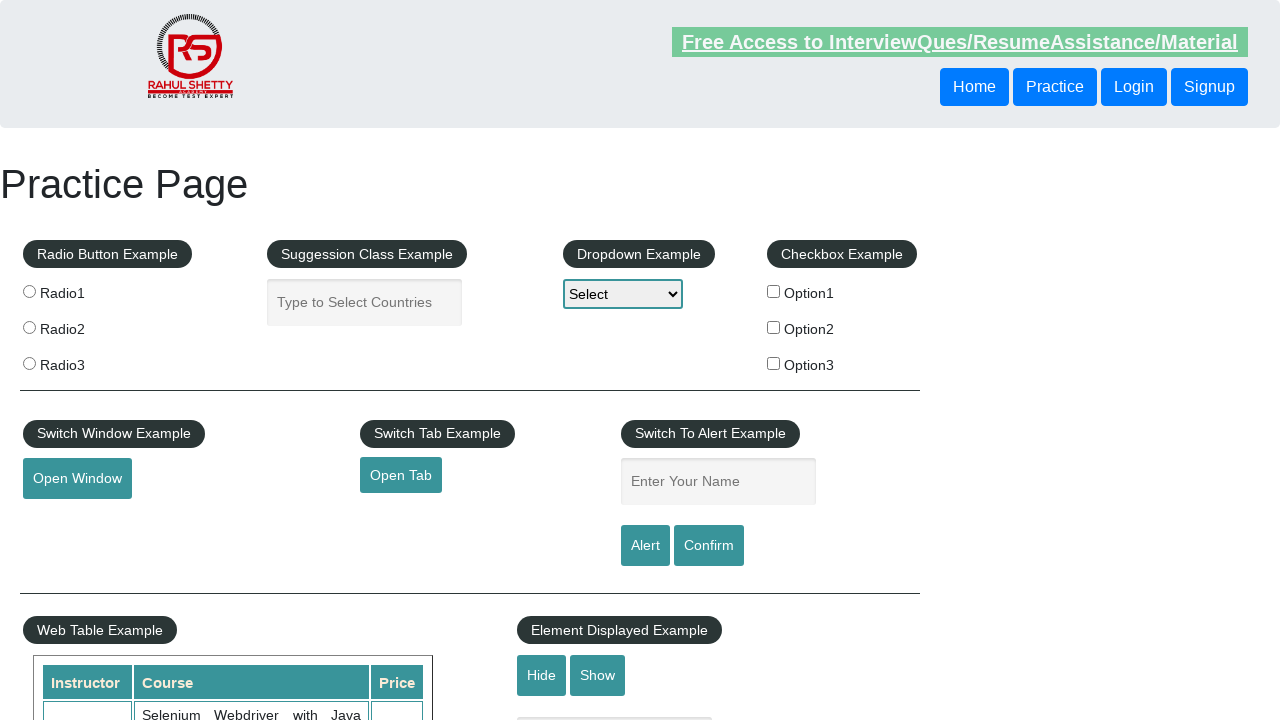

Located footer subsection via XPath
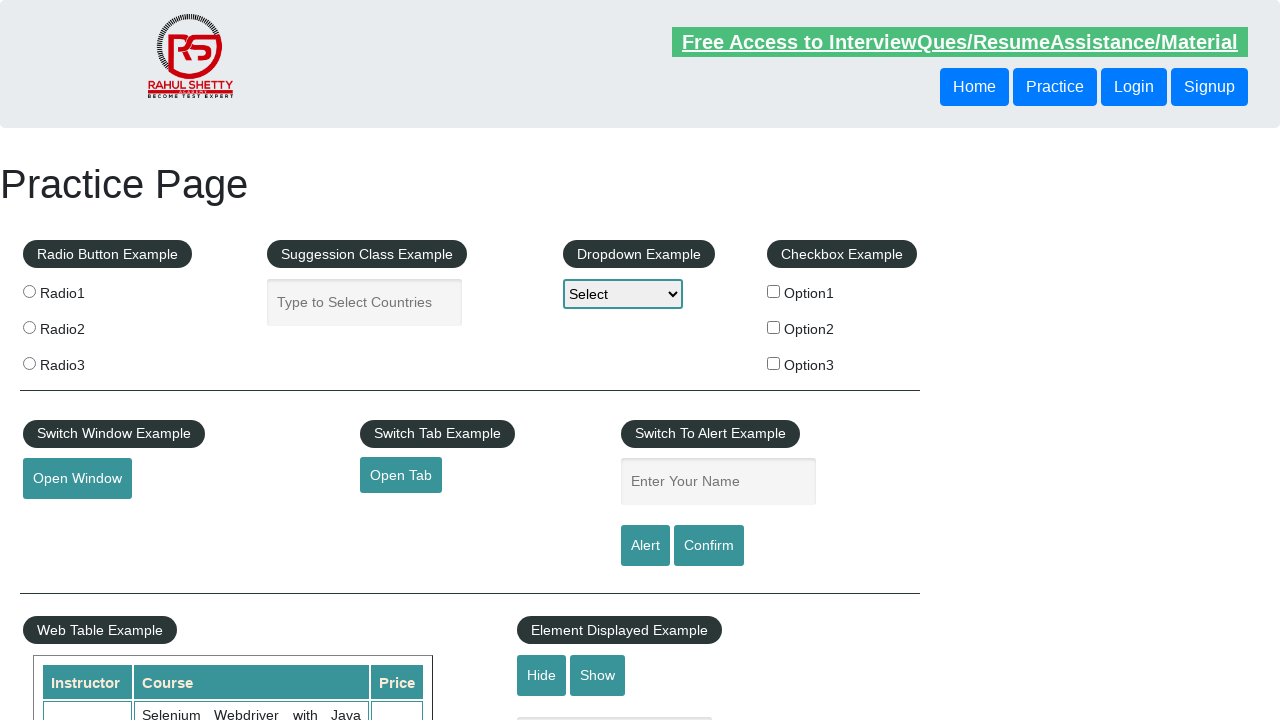

Retrieved links in footer subsection - total count: 5
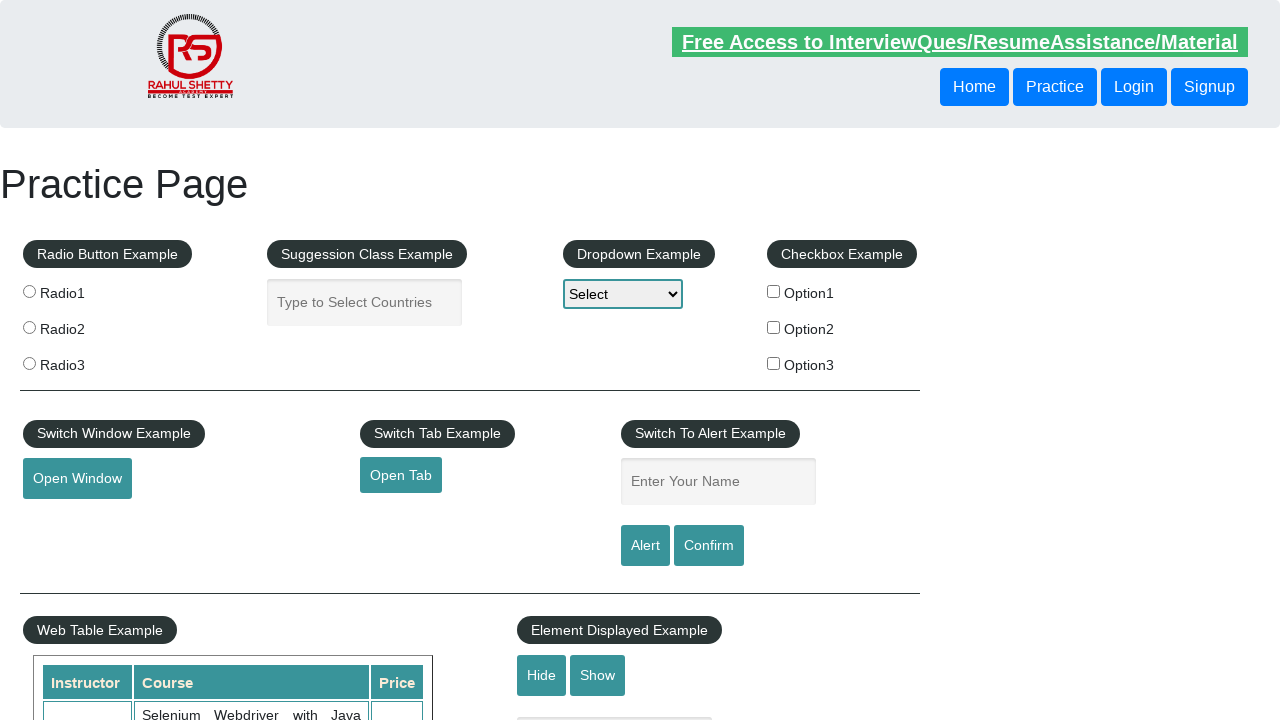

Opened footer link 1 in new tab using Ctrl+Click at (68, 520) on xpath=//tbody/tr/td[1]/ul[1] >> a >> nth=1
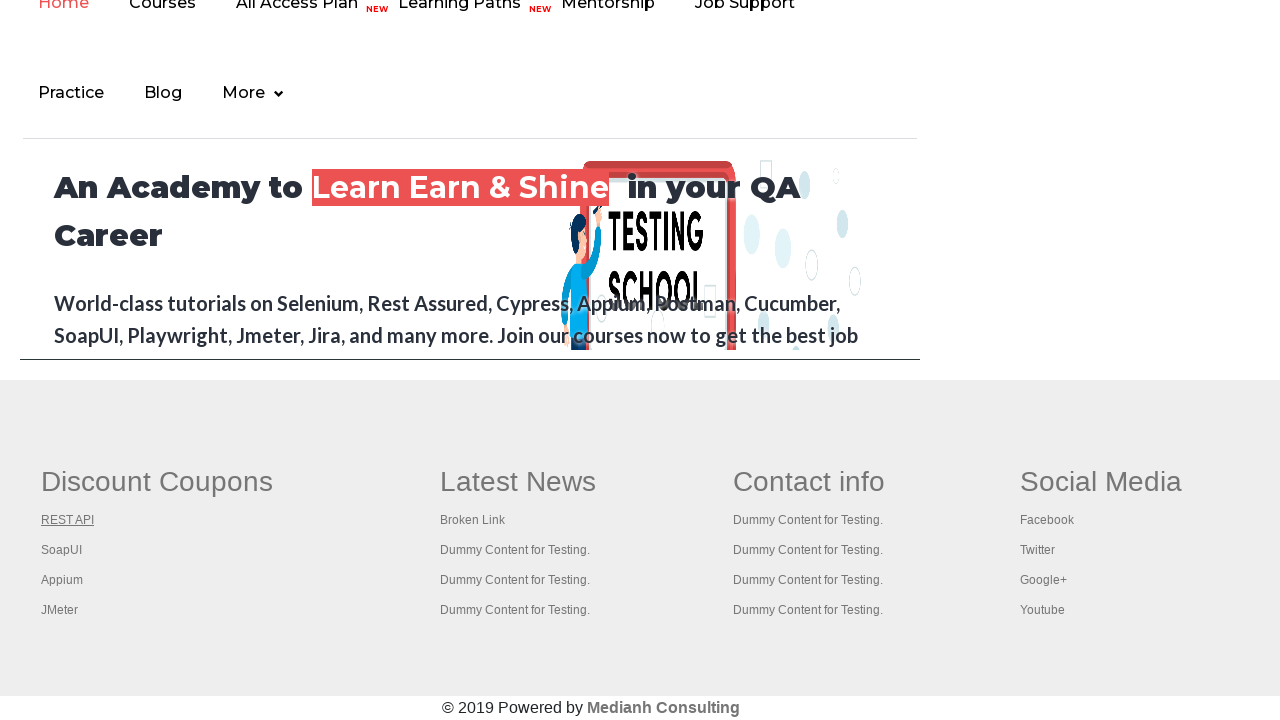

Opened footer link 2 in new tab using Ctrl+Click at (62, 550) on xpath=//tbody/tr/td[1]/ul[1] >> a >> nth=2
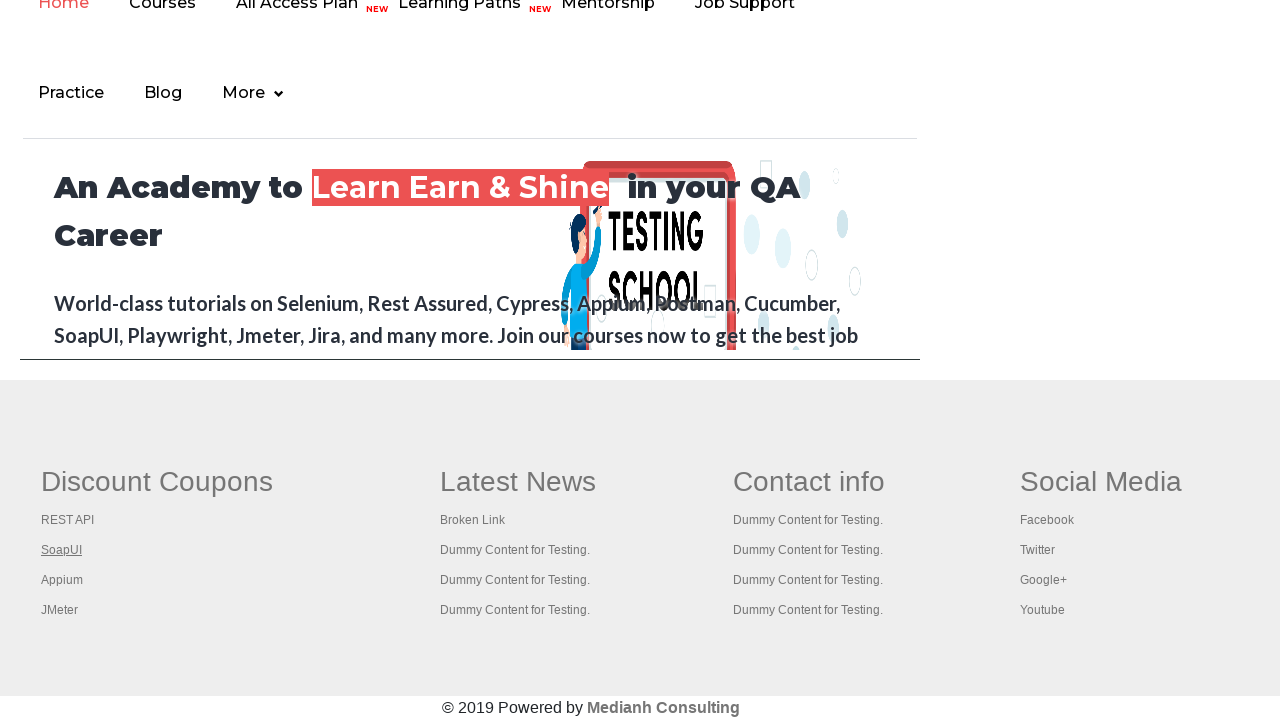

Opened footer link 3 in new tab using Ctrl+Click at (62, 580) on xpath=//tbody/tr/td[1]/ul[1] >> a >> nth=3
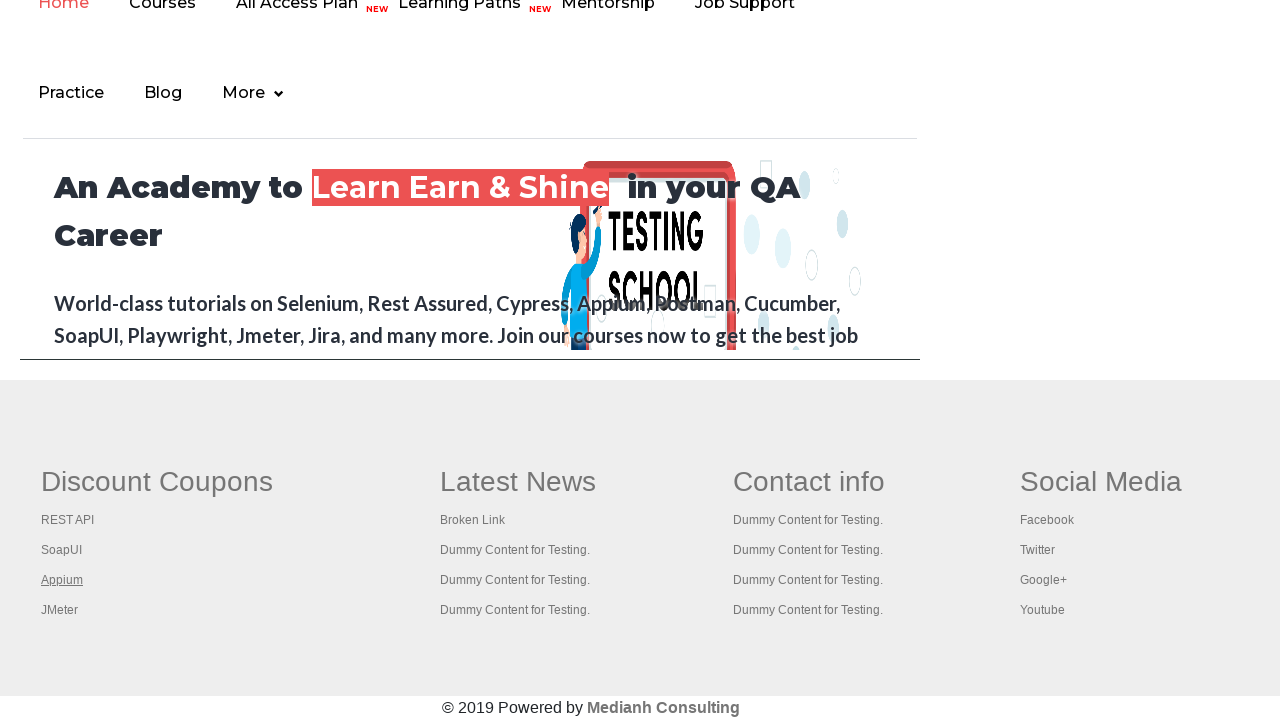

Opened footer link 4 in new tab using Ctrl+Click at (60, 610) on xpath=//tbody/tr/td[1]/ul[1] >> a >> nth=4
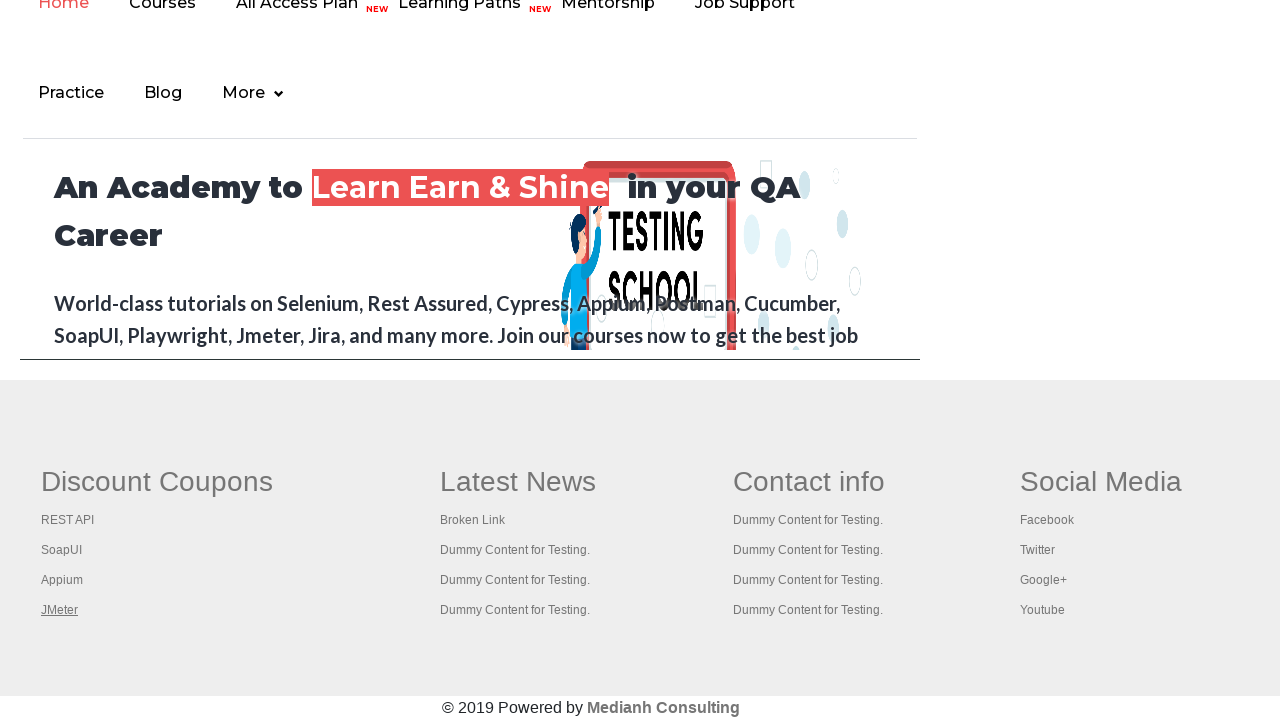

Retrieved original page title: Practice Page
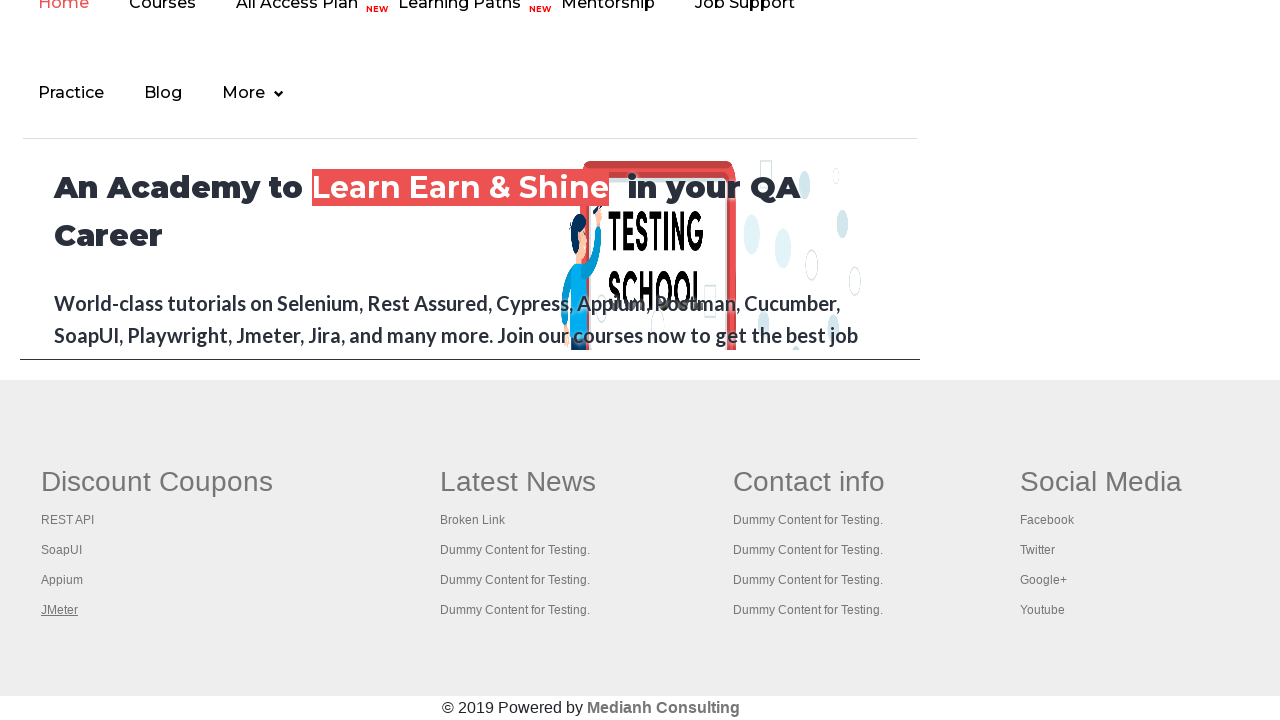

Retrieved title from opened page 1: REST API Tutorial
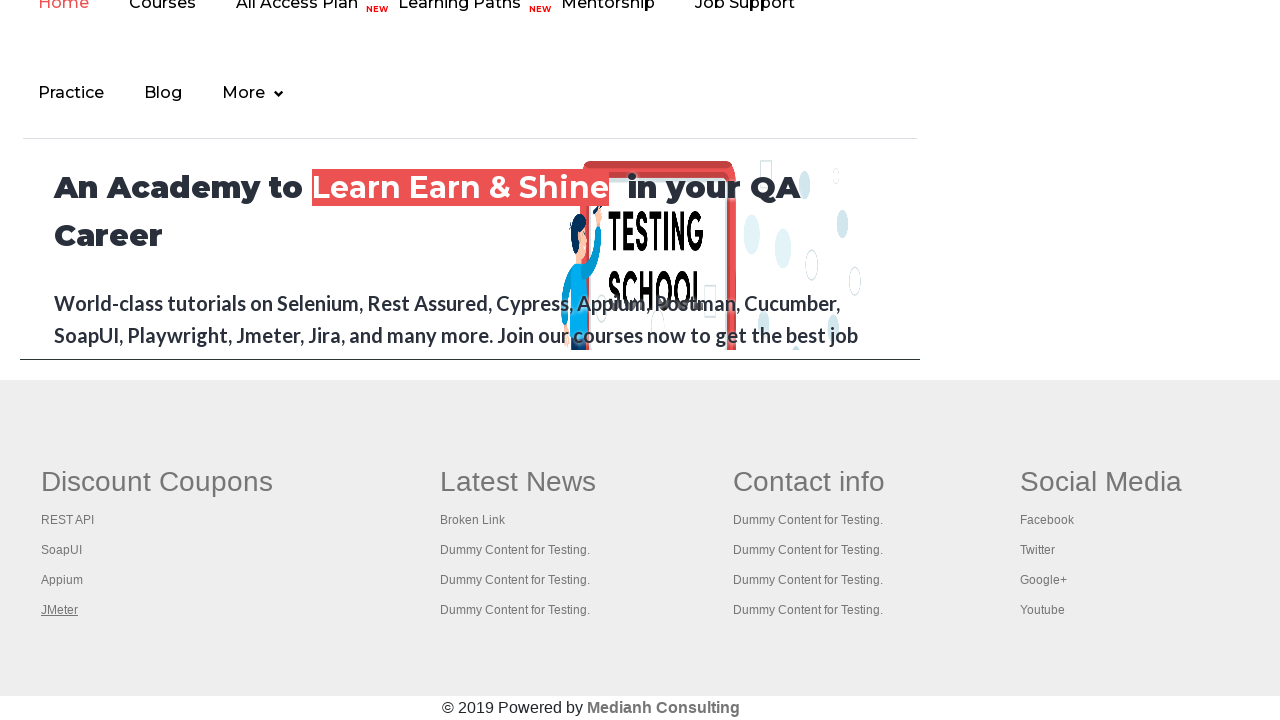

Closed opened page 1
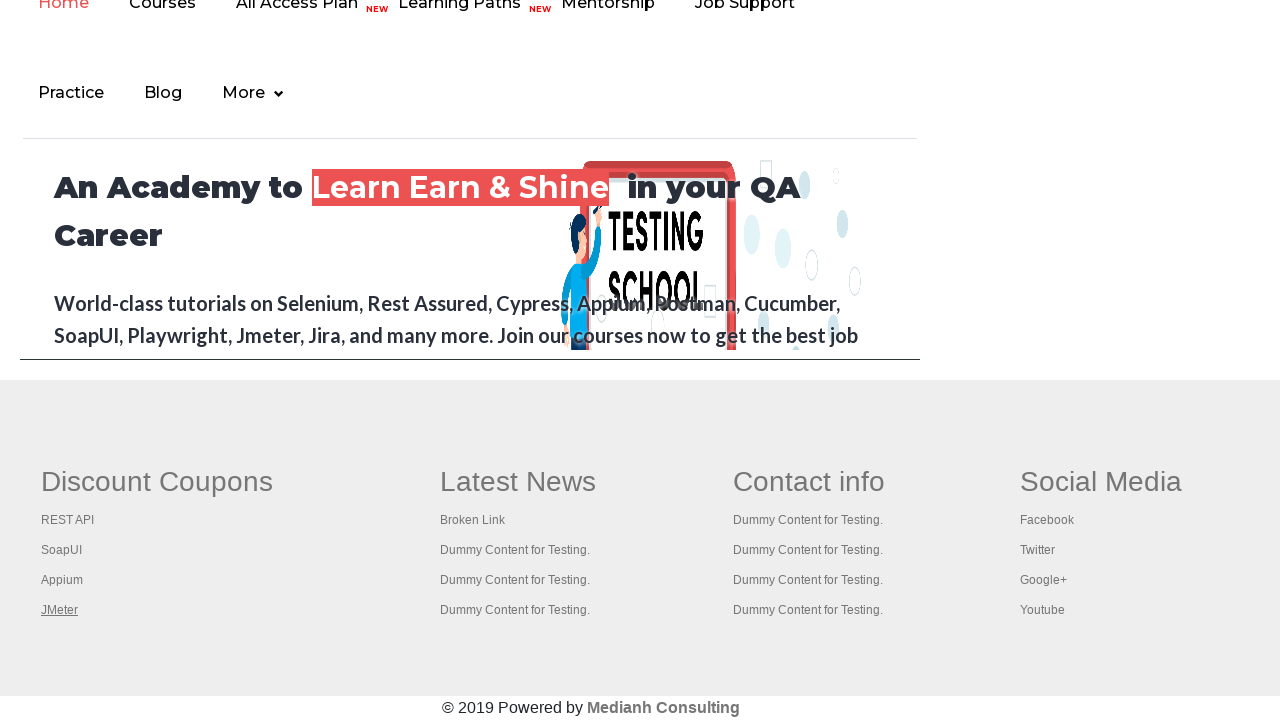

Retrieved title from opened page 2: The World’s Most Popular API Testing Tool | SoapUI
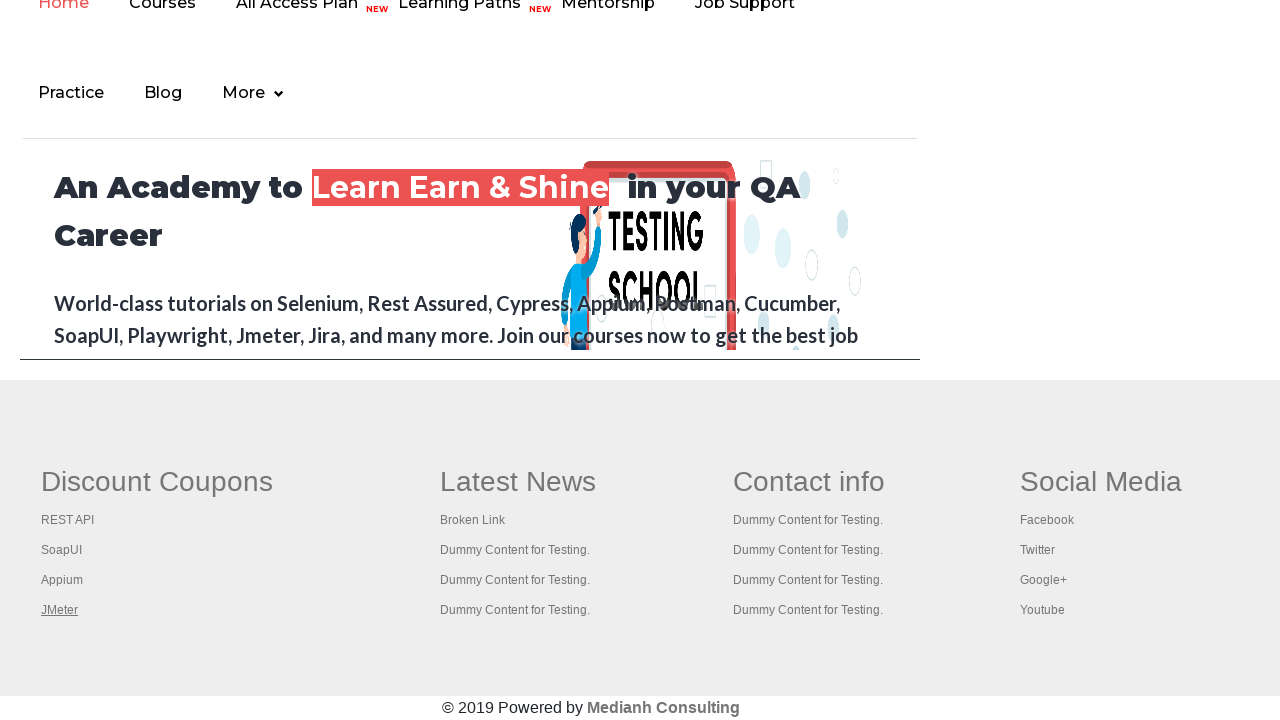

Closed opened page 2
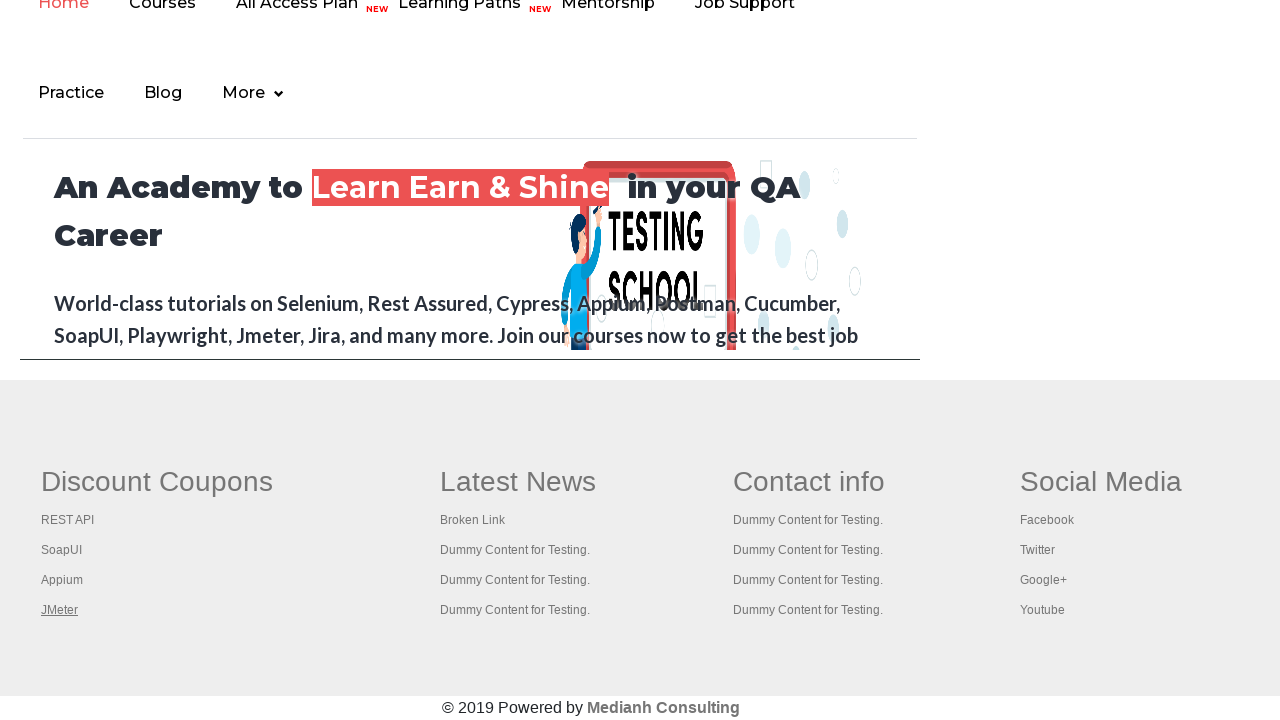

Retrieved title from opened page 3: Appium tutorial for Mobile Apps testing | RahulShetty Academy | Rahul
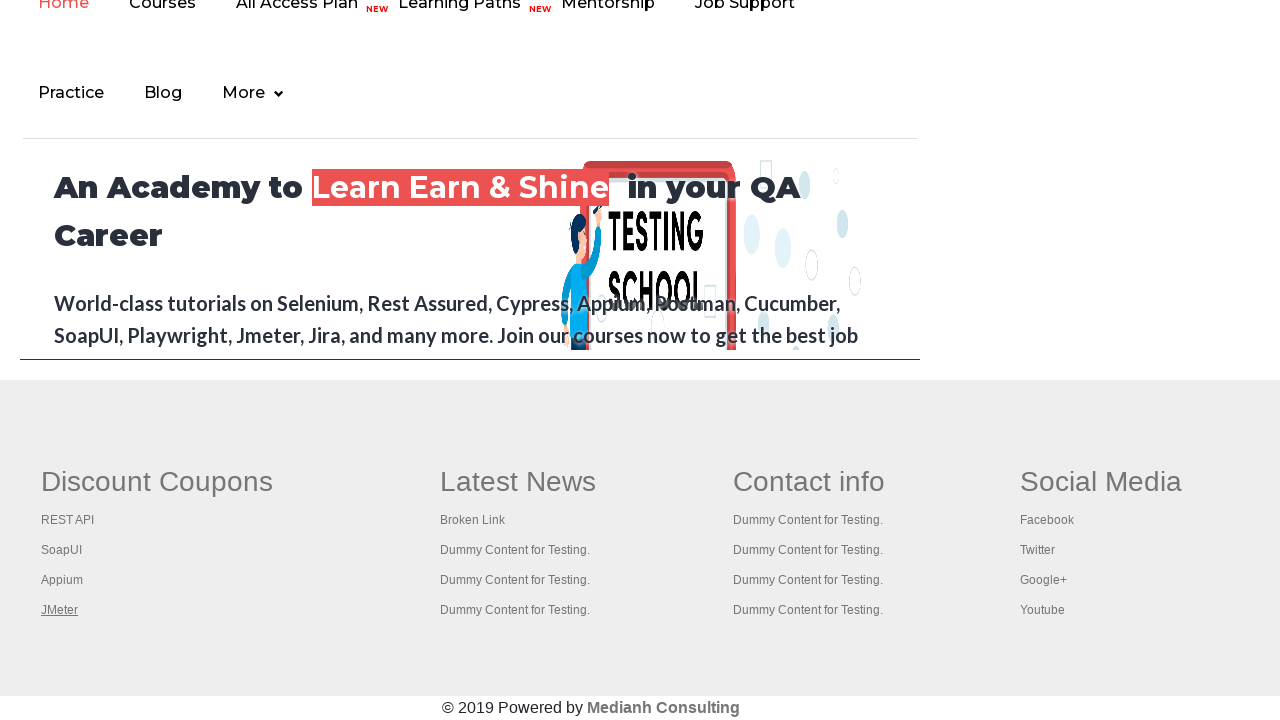

Closed opened page 3
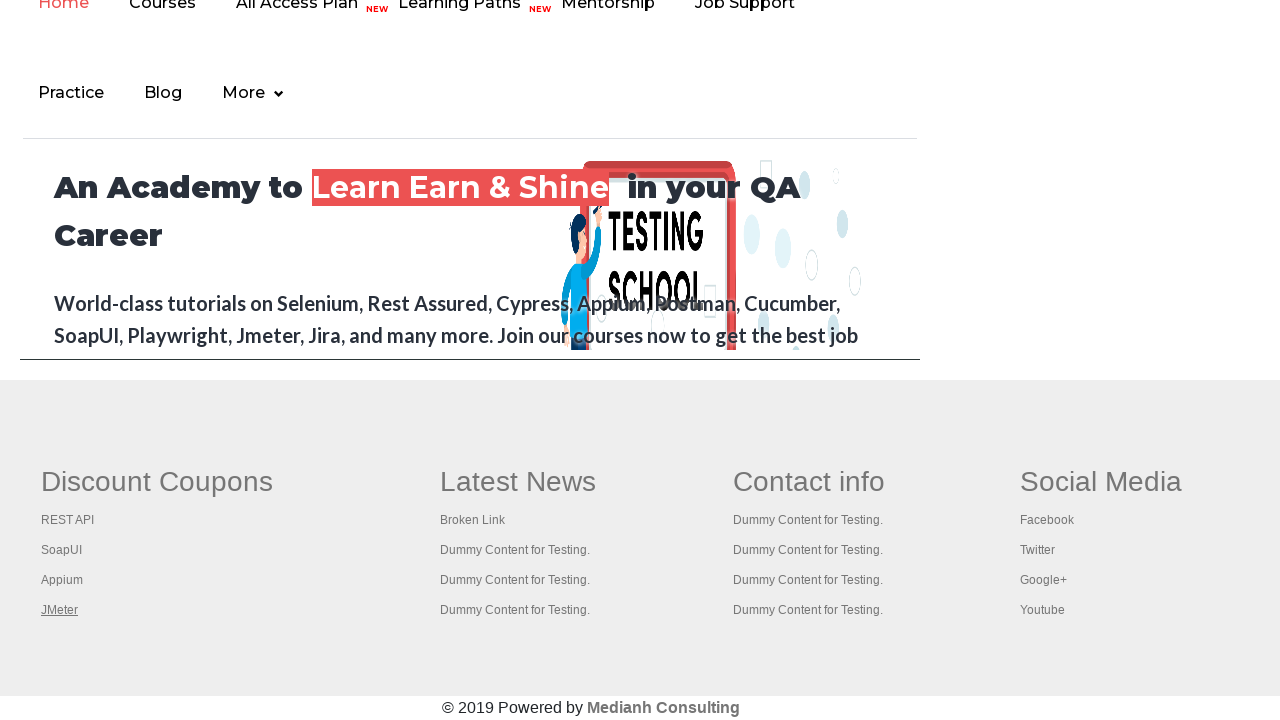

Retrieved title from opened page 4: Apache JMeter - Apache JMeter™
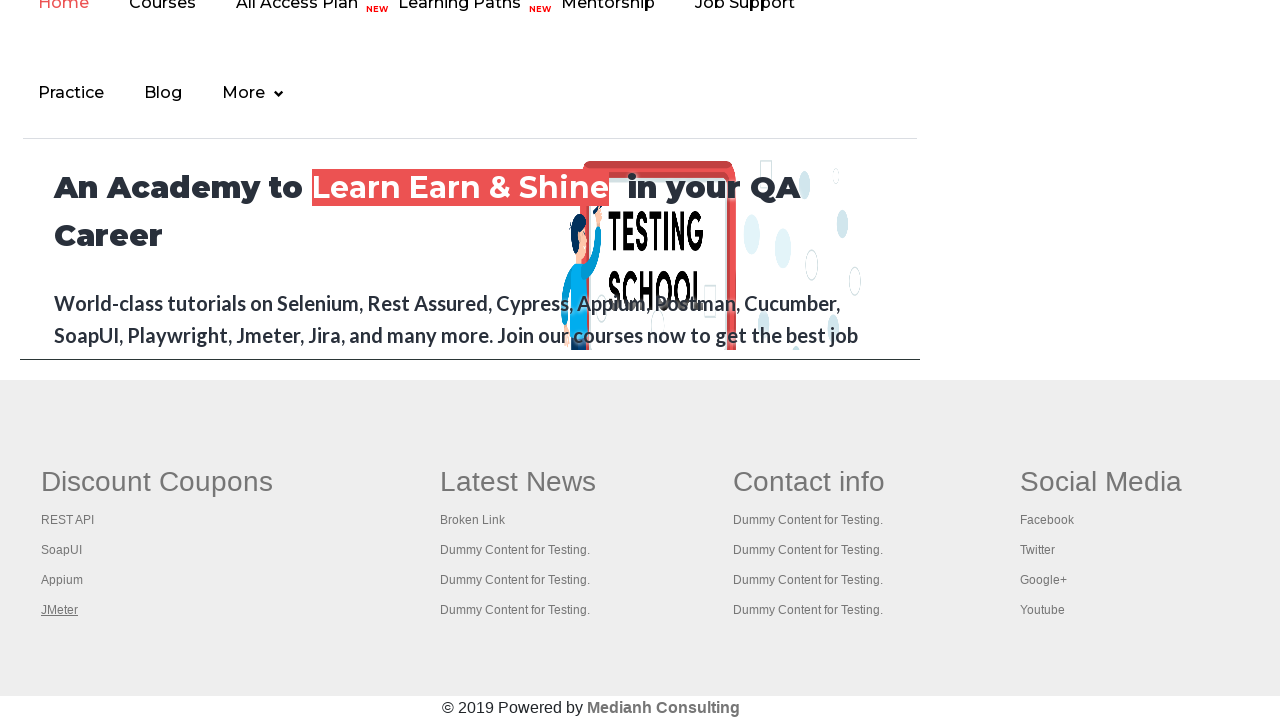

Closed opened page 4
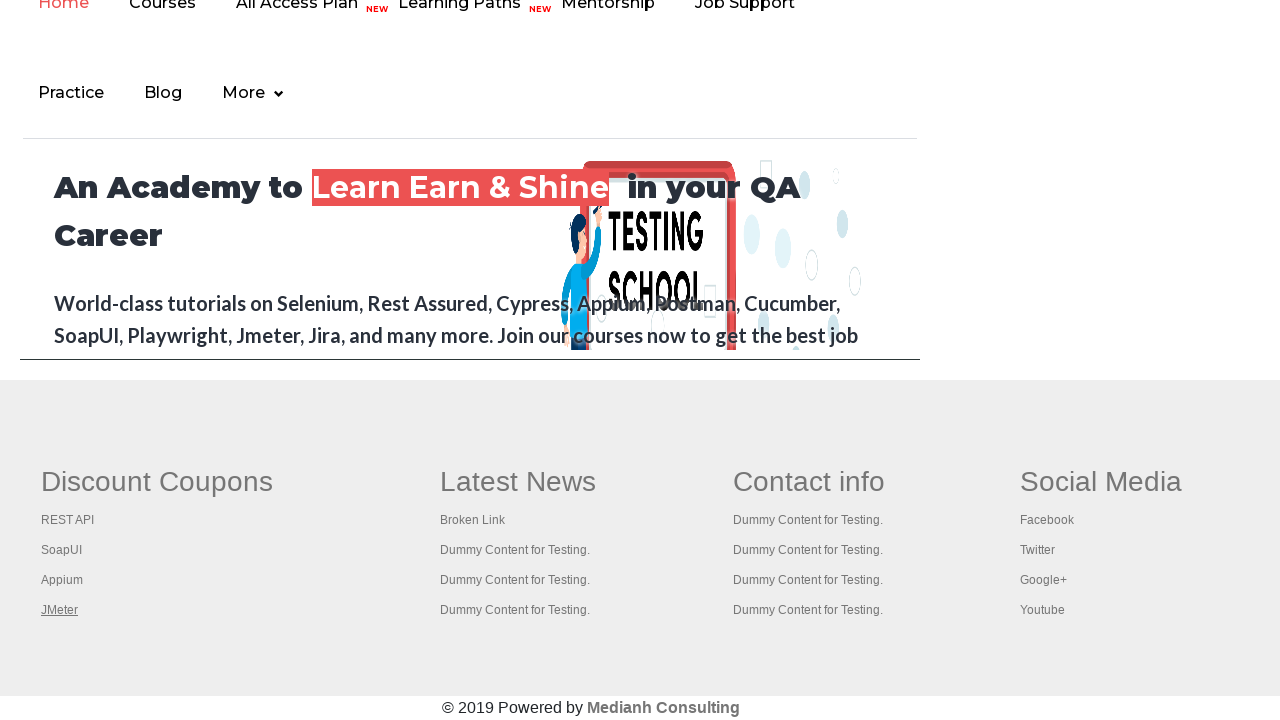

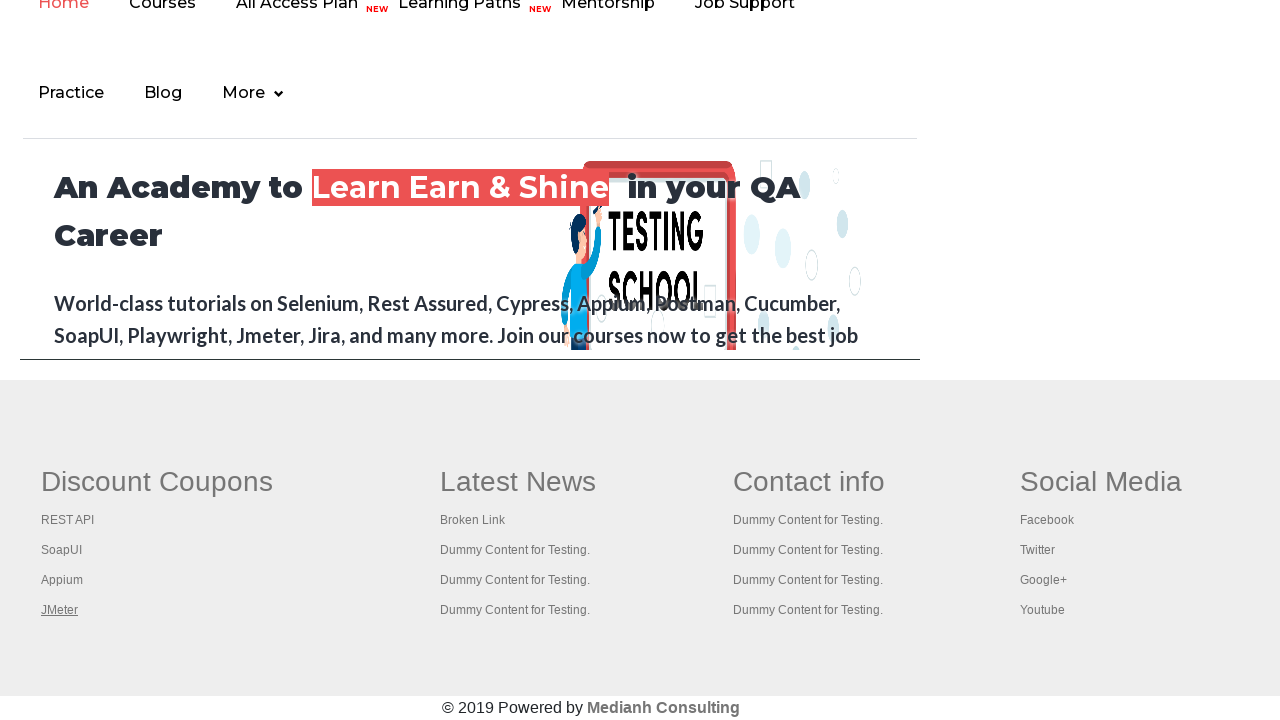